Tests exception handling with fluent wait by clicking start button and waiting for dynamically added content

Starting URL: https://the-internet.herokuapp.com/dynamic_loading/2

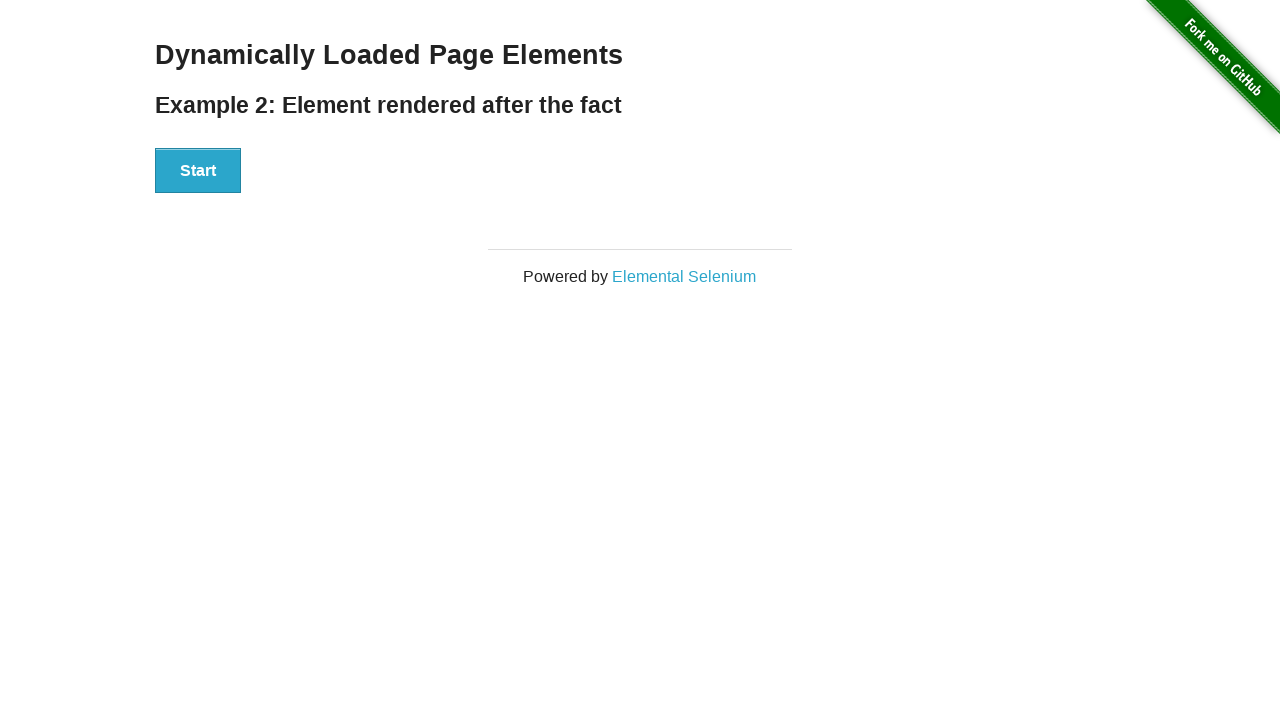

Clicked start button to trigger dynamic content loading at (198, 171) on div.row div#content div.example div button
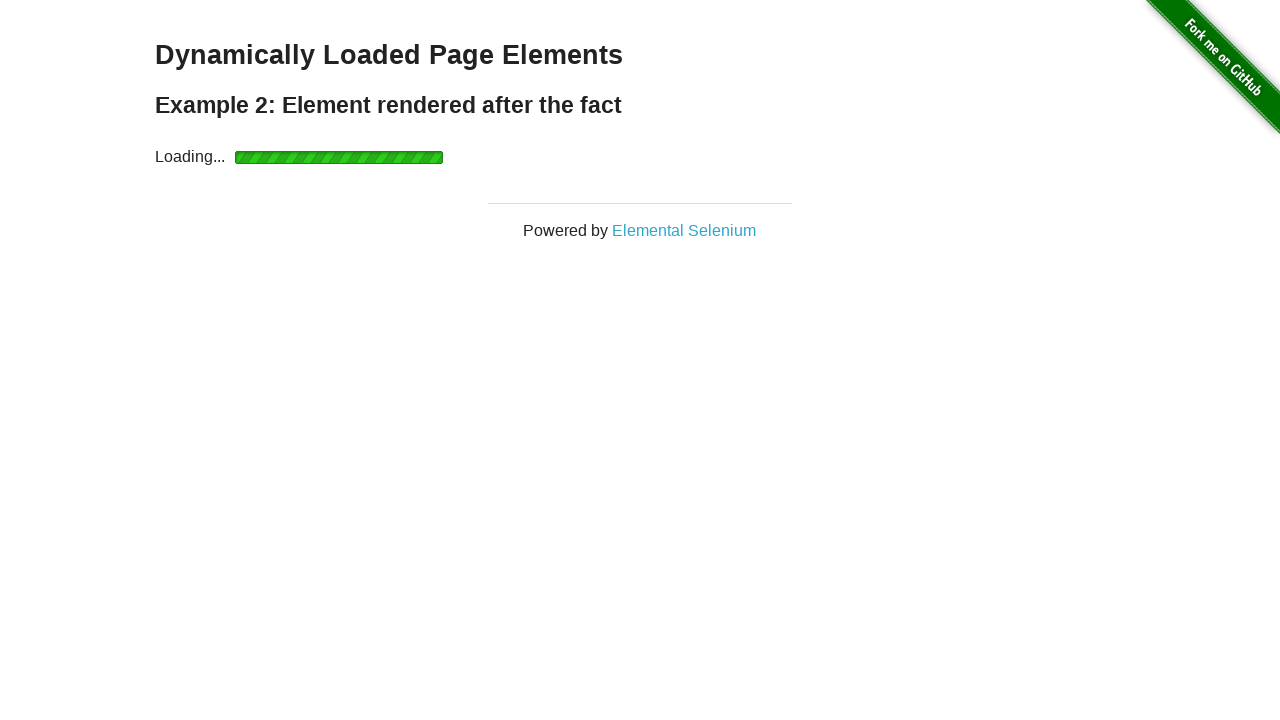

Dynamically added content appeared with visible h4 element in finish div
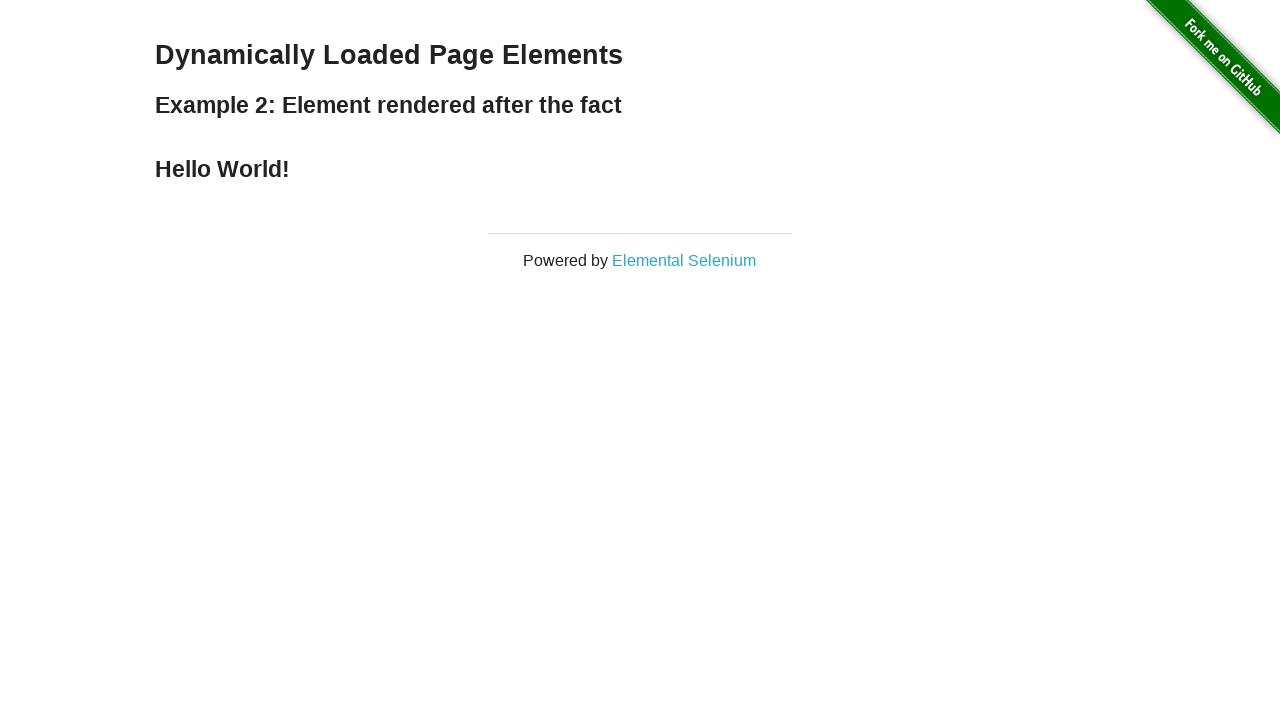

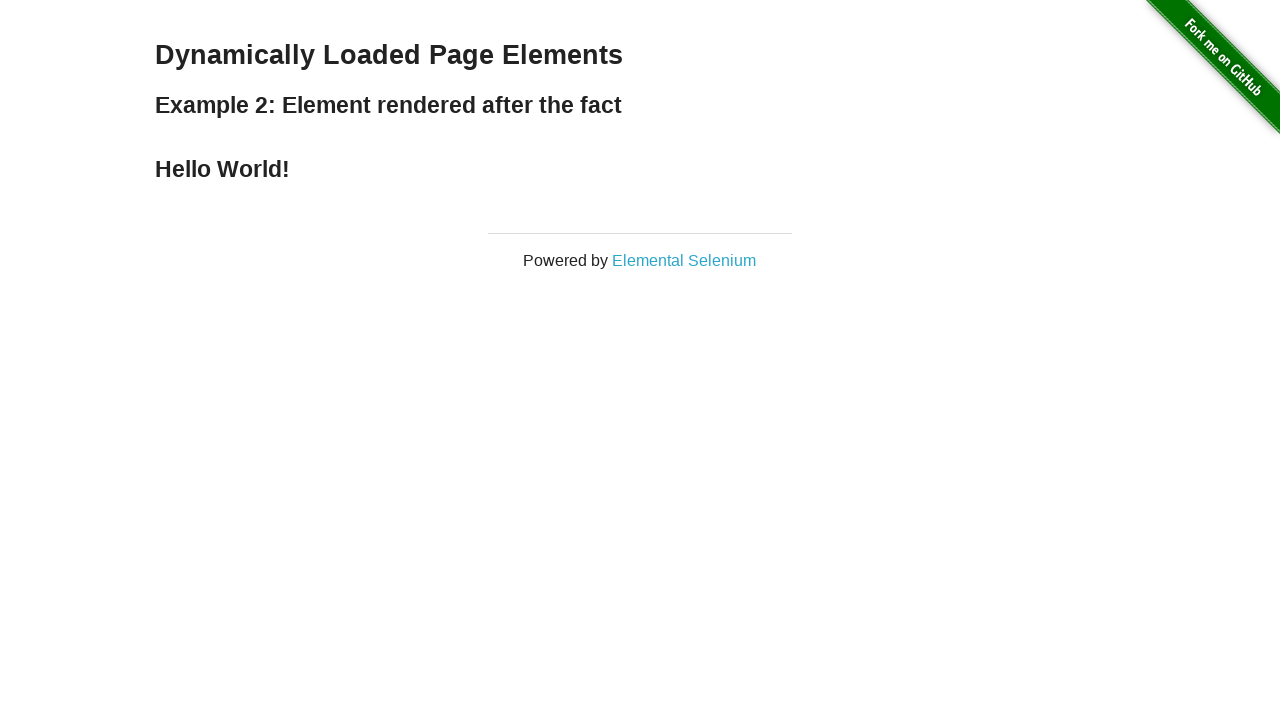